Tests removing a person from the list by clicking the delete button for the first person.

Starting URL: https://kristinek.github.io/site/tasks/list_of_people_with_jobs.html

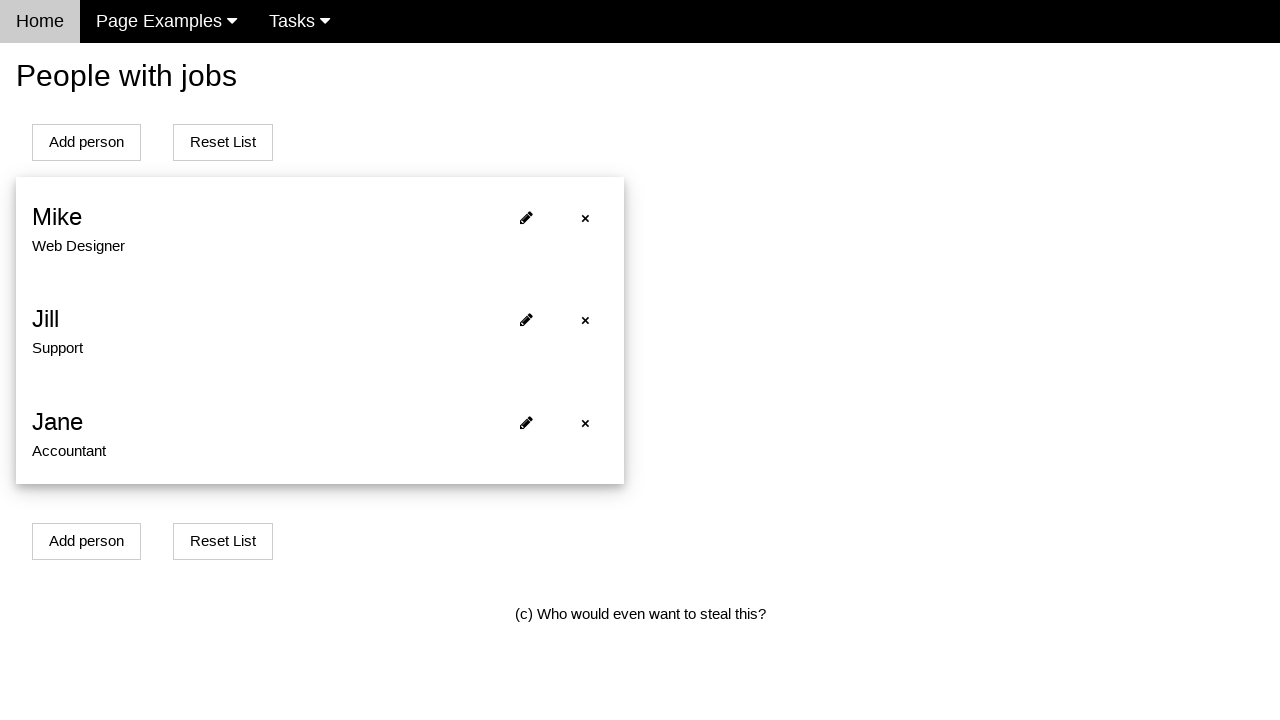

Navigated to people list page
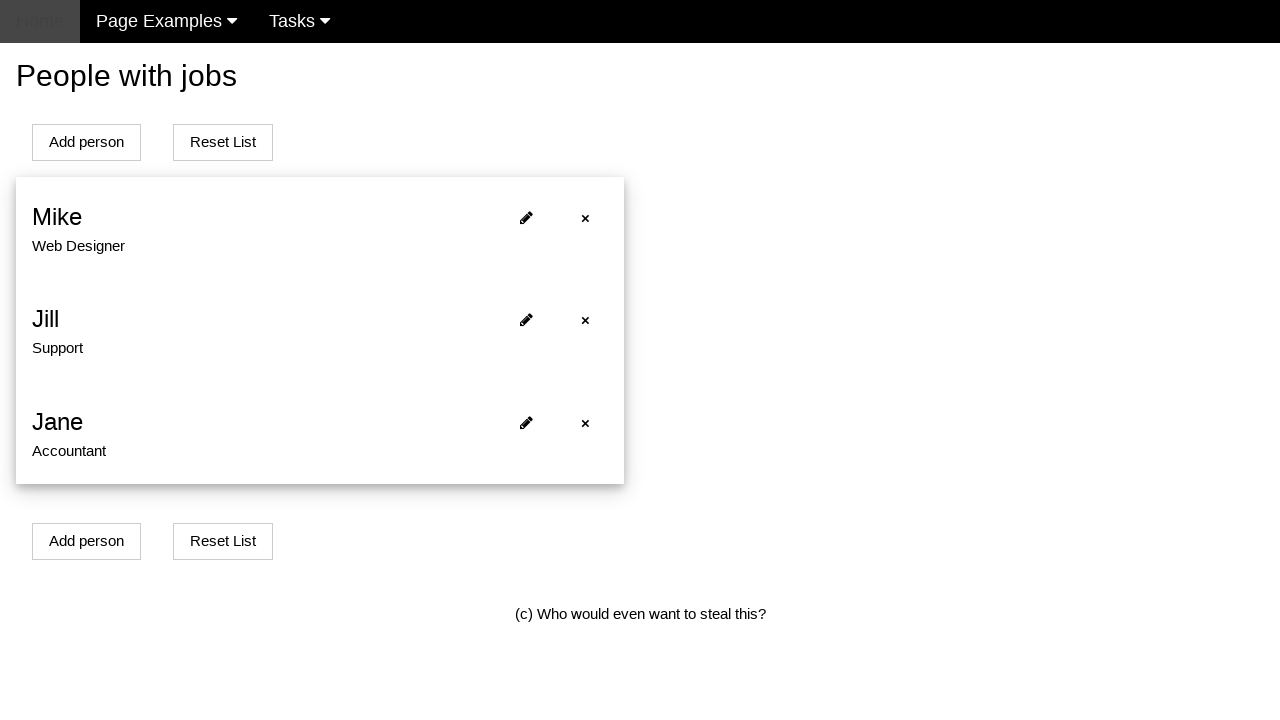

Clicked delete button for the first person at (585, 218) on span[onclick='deletePerson(0)']
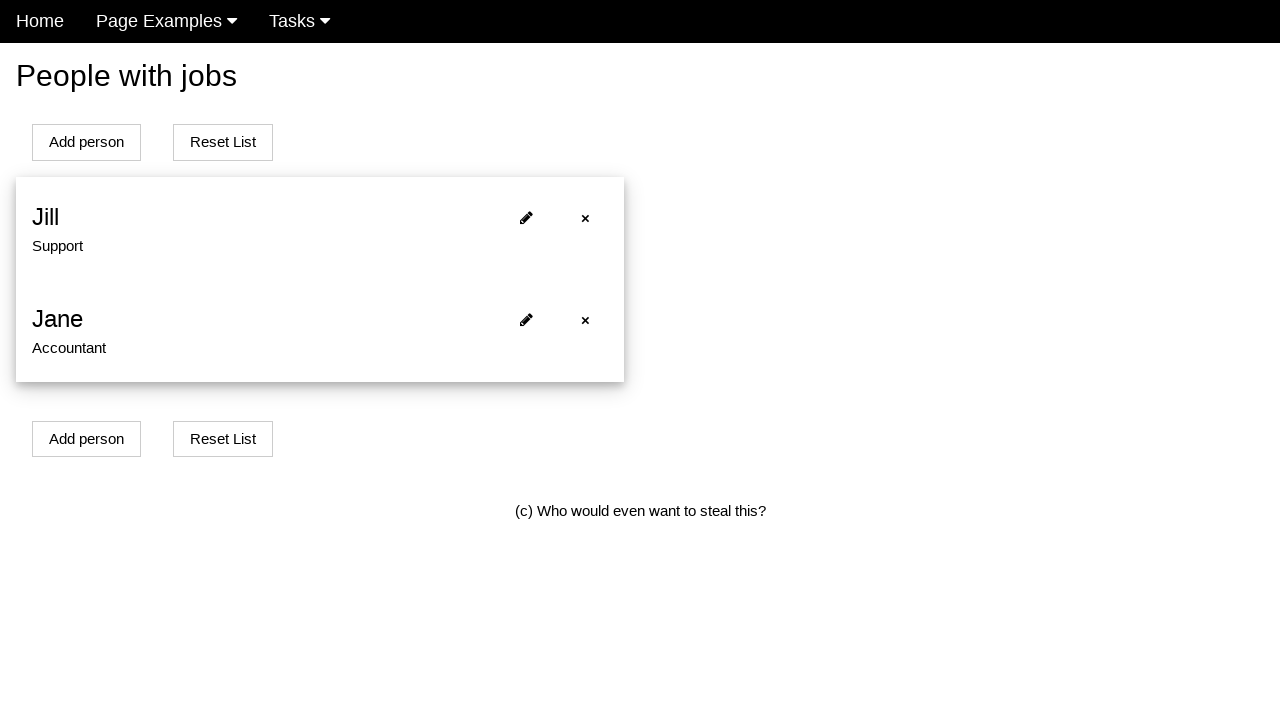

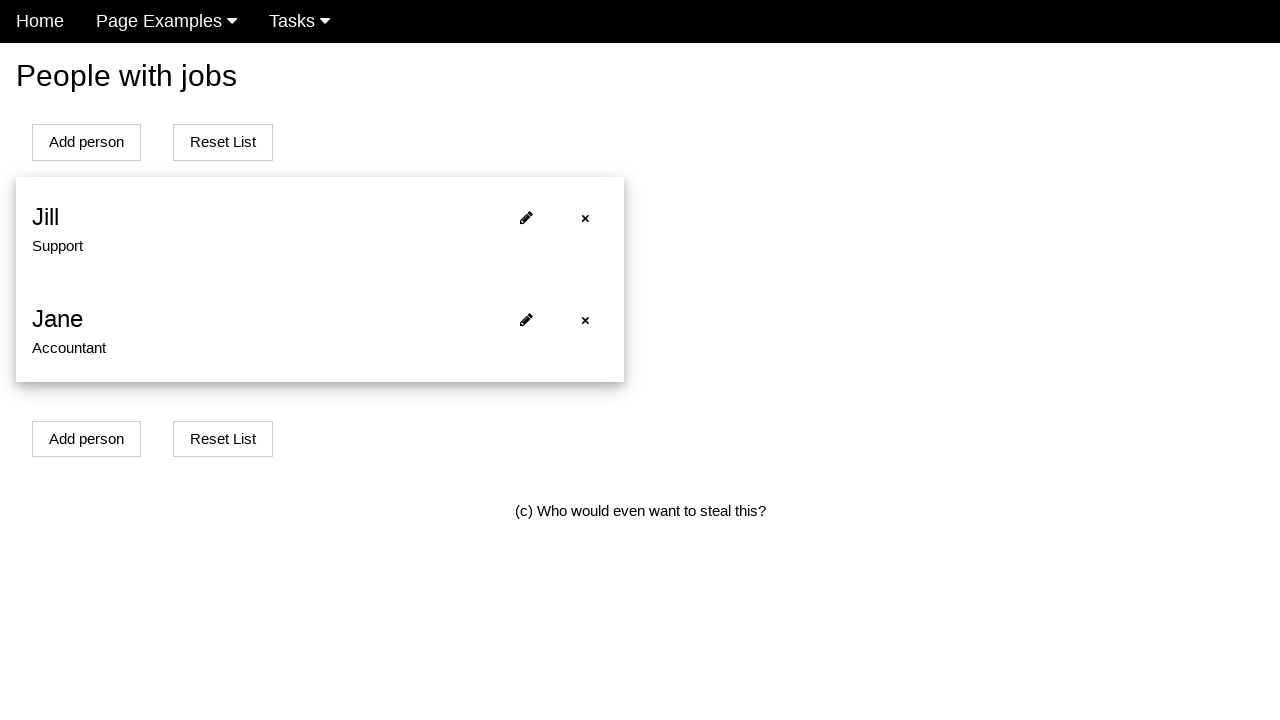